Tests the Olympic medal statistics page by selecting different gender and year filters from dropdown menus and verifying that the results table updates accordingly.

Starting URL: http://www.olympedia.org/statistics/medal/country

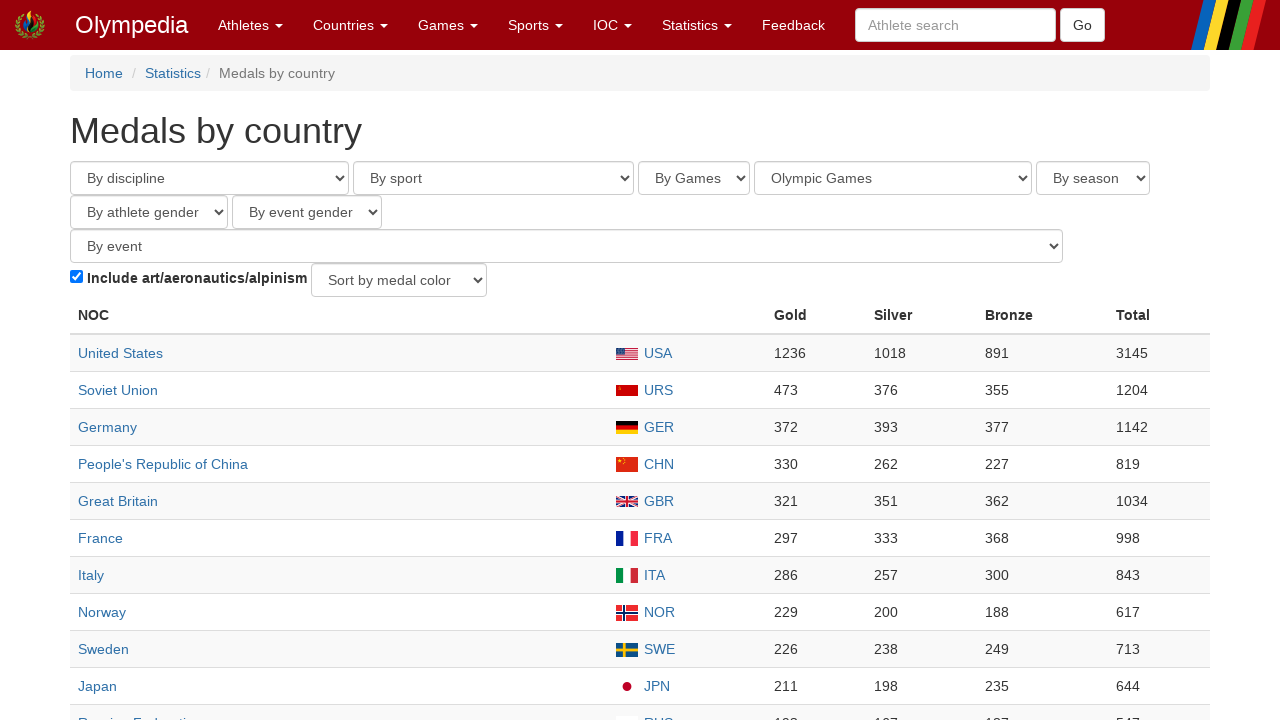

Waited for edition_id dropdown to be available
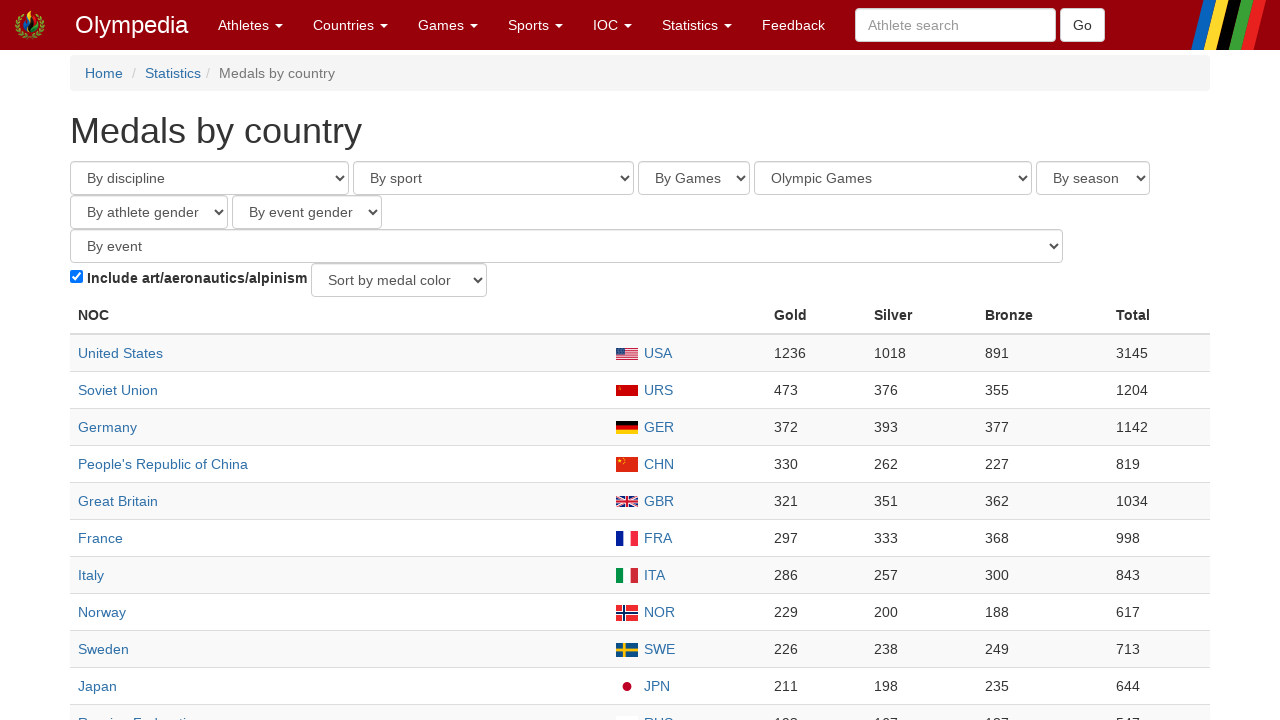

Waited for athlete_gender dropdown to be available
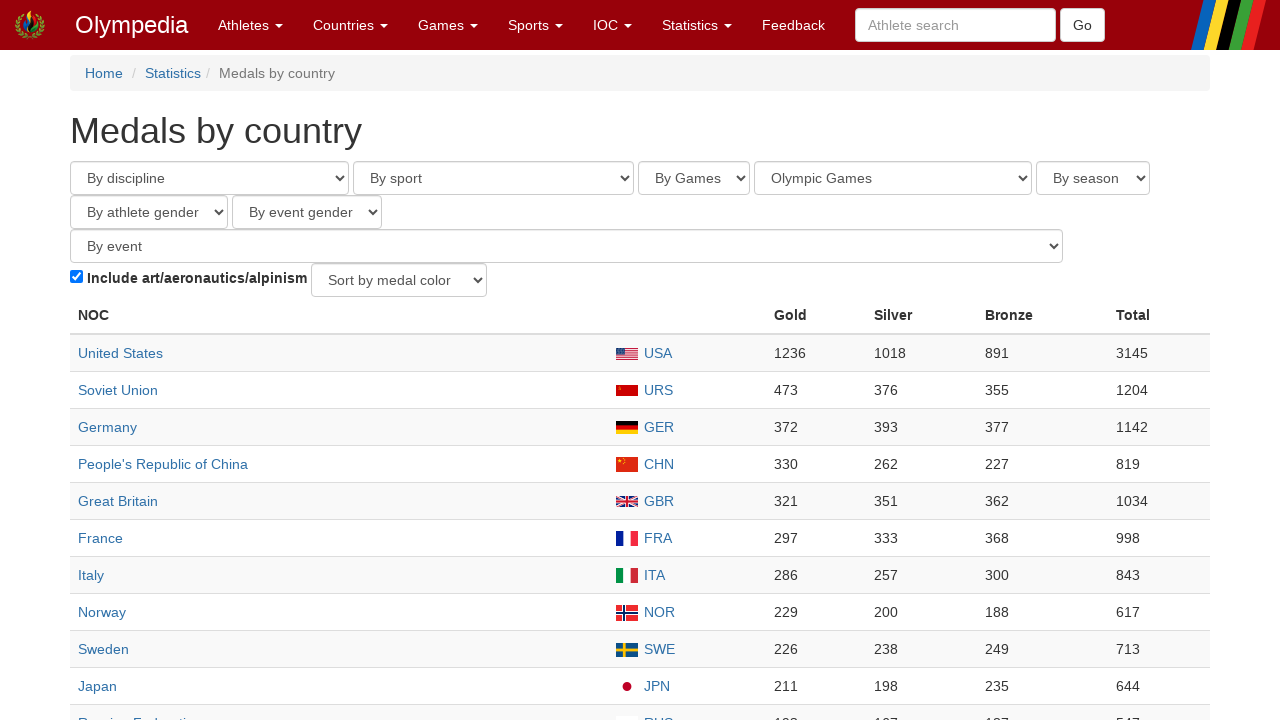

Selected 'Men' from the gender dropdown on select[name='athlete_gender']
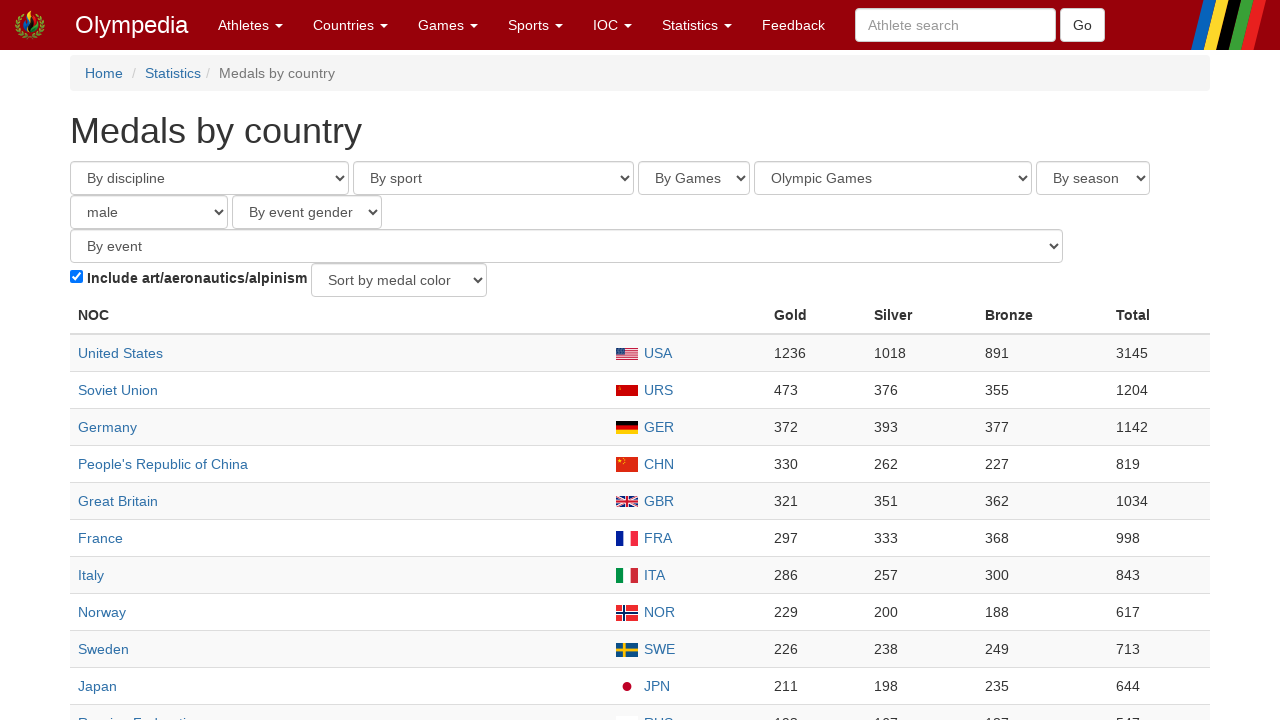

Waited 1 second for page to update after gender selection
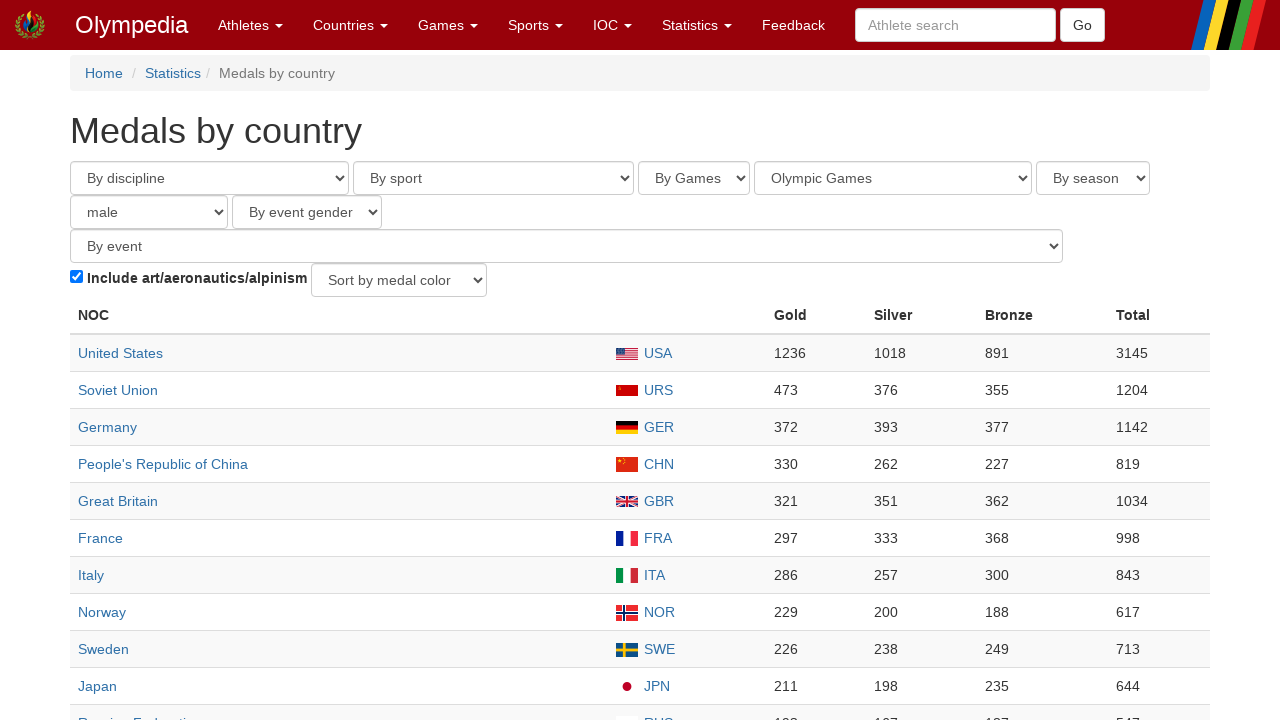

Located first year option from Summer Olympics optgroup
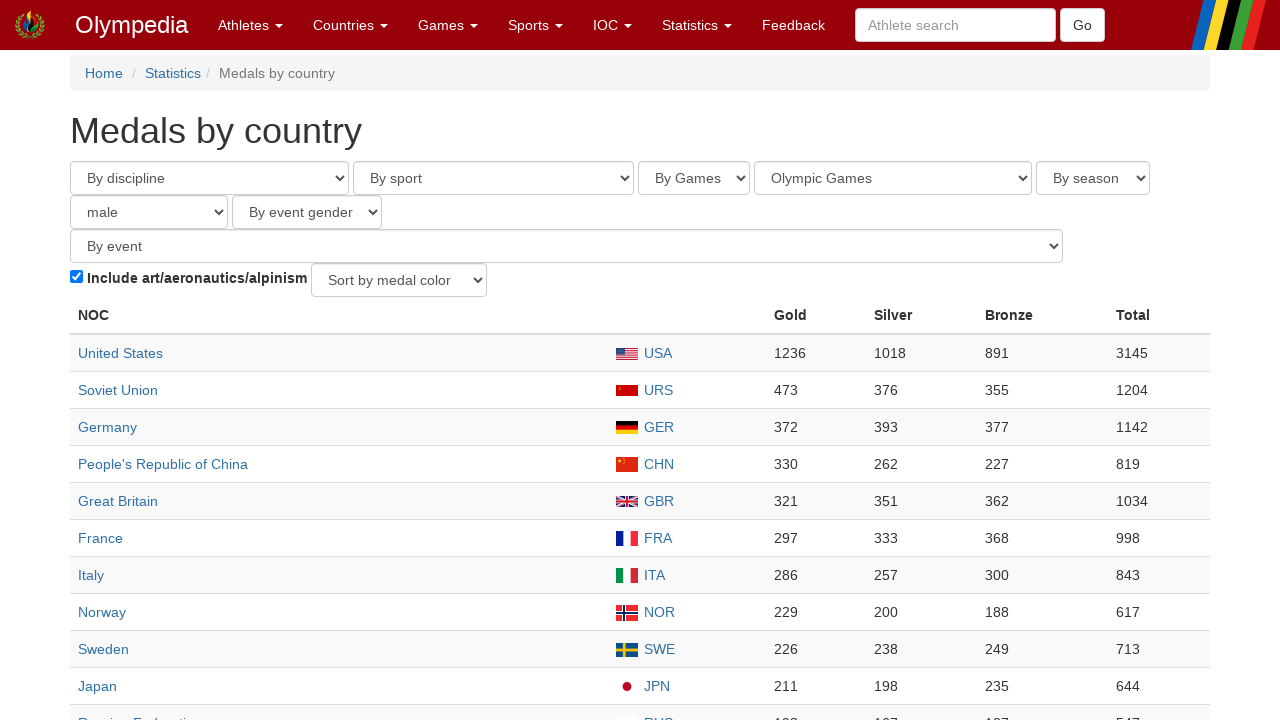

Retrieved year value attribute: 1
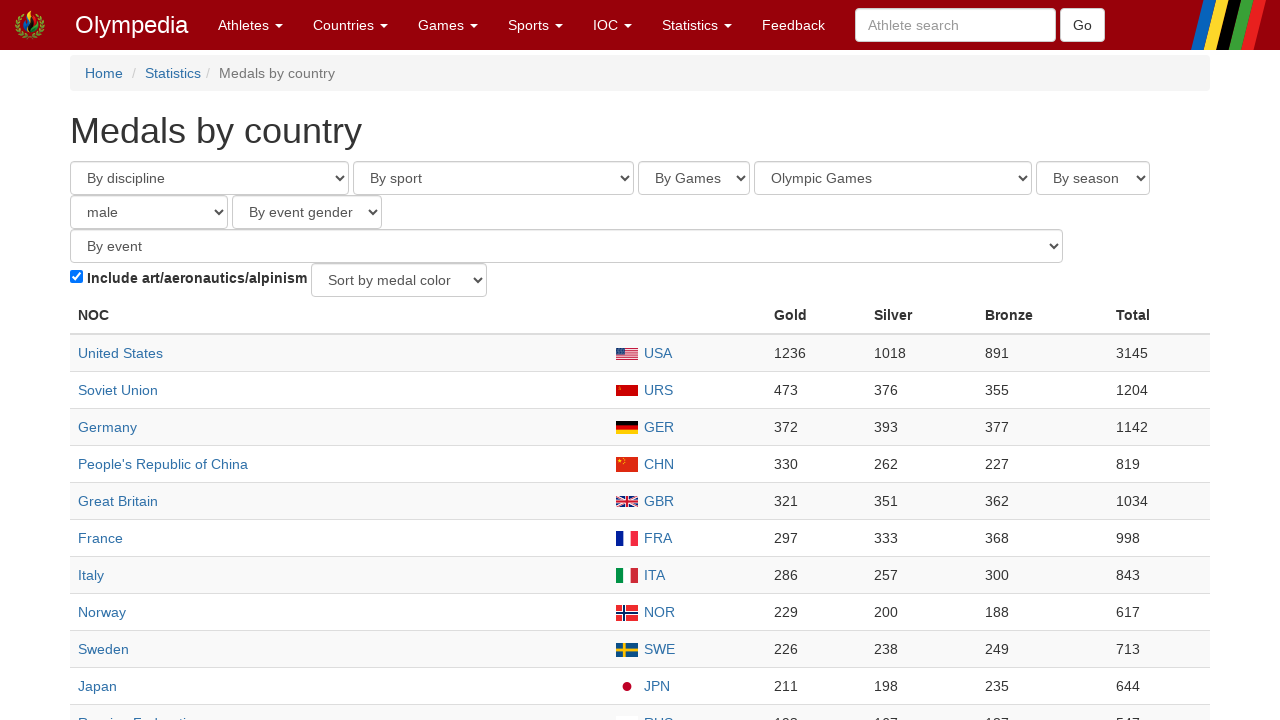

Selected year 1 from the edition dropdown on select[name='edition_id']
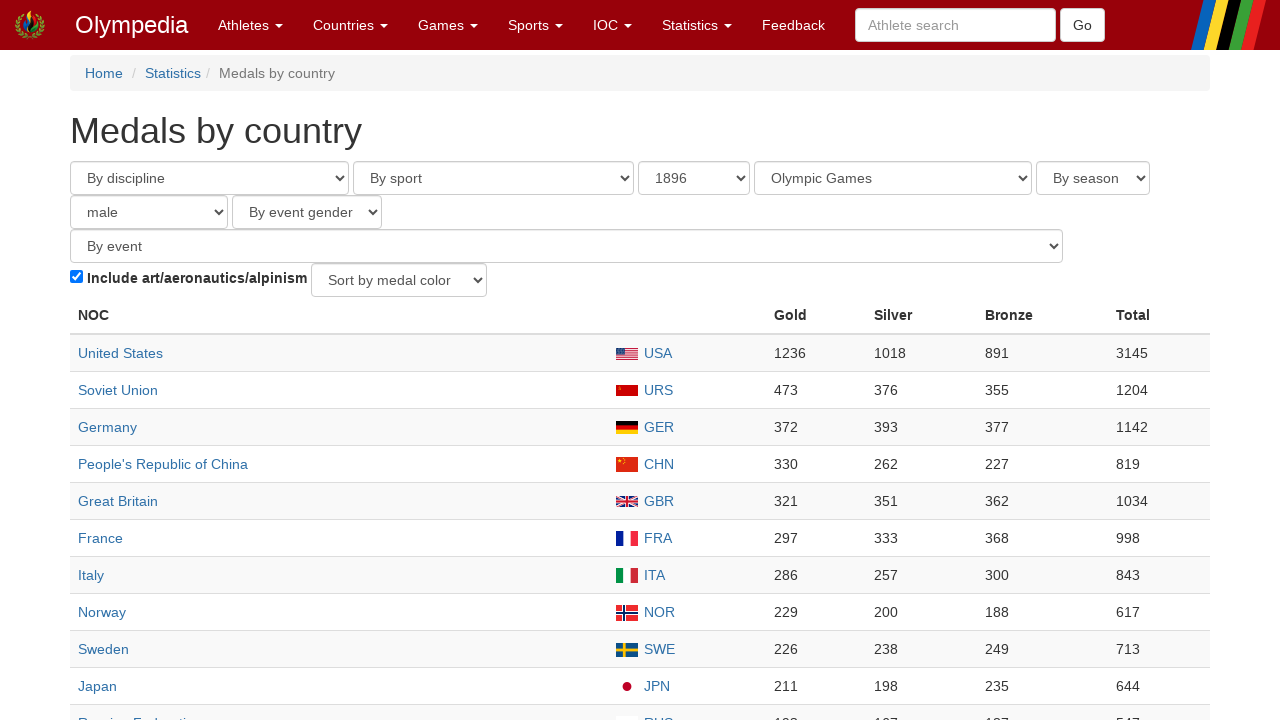

Waited for results table to load
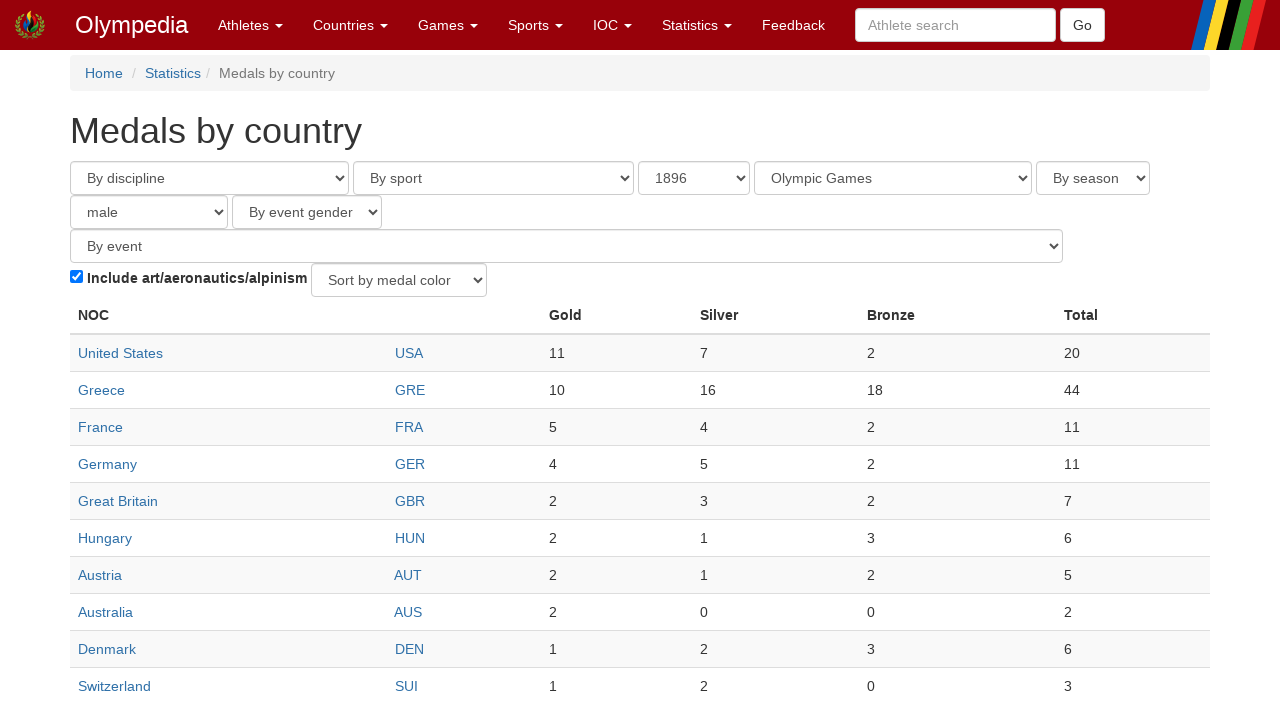

Verified results table contains data rows
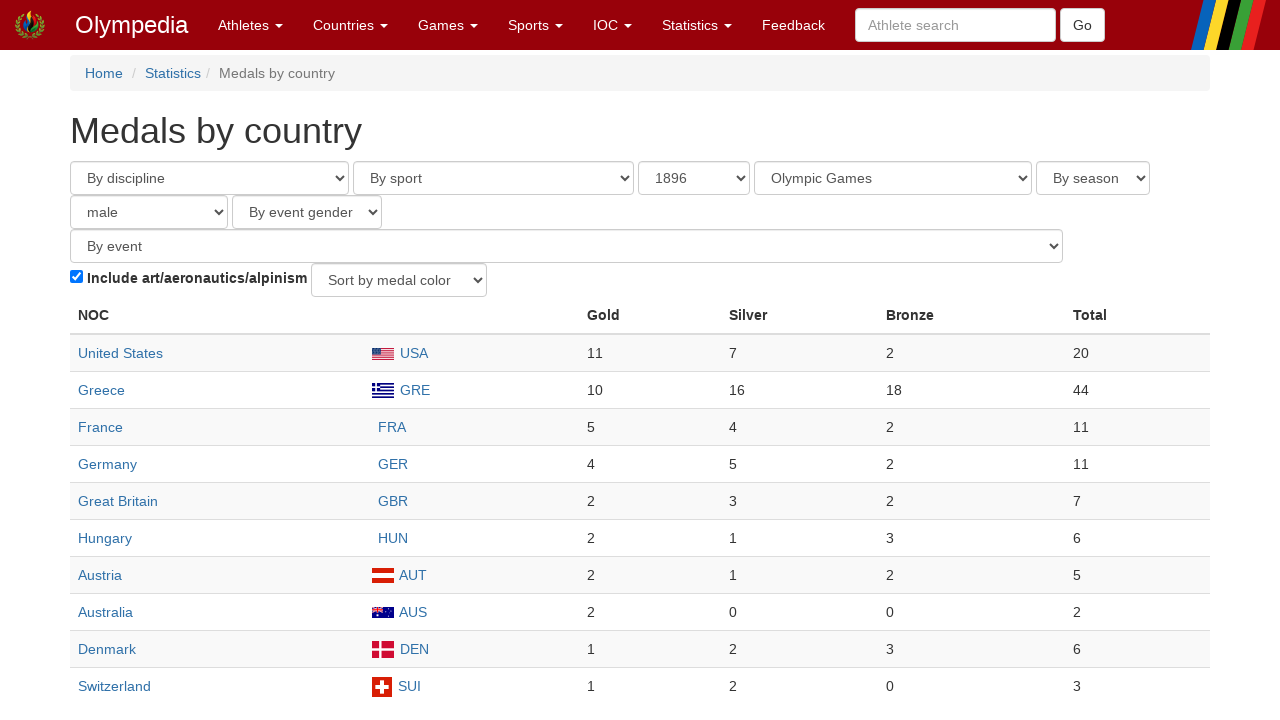

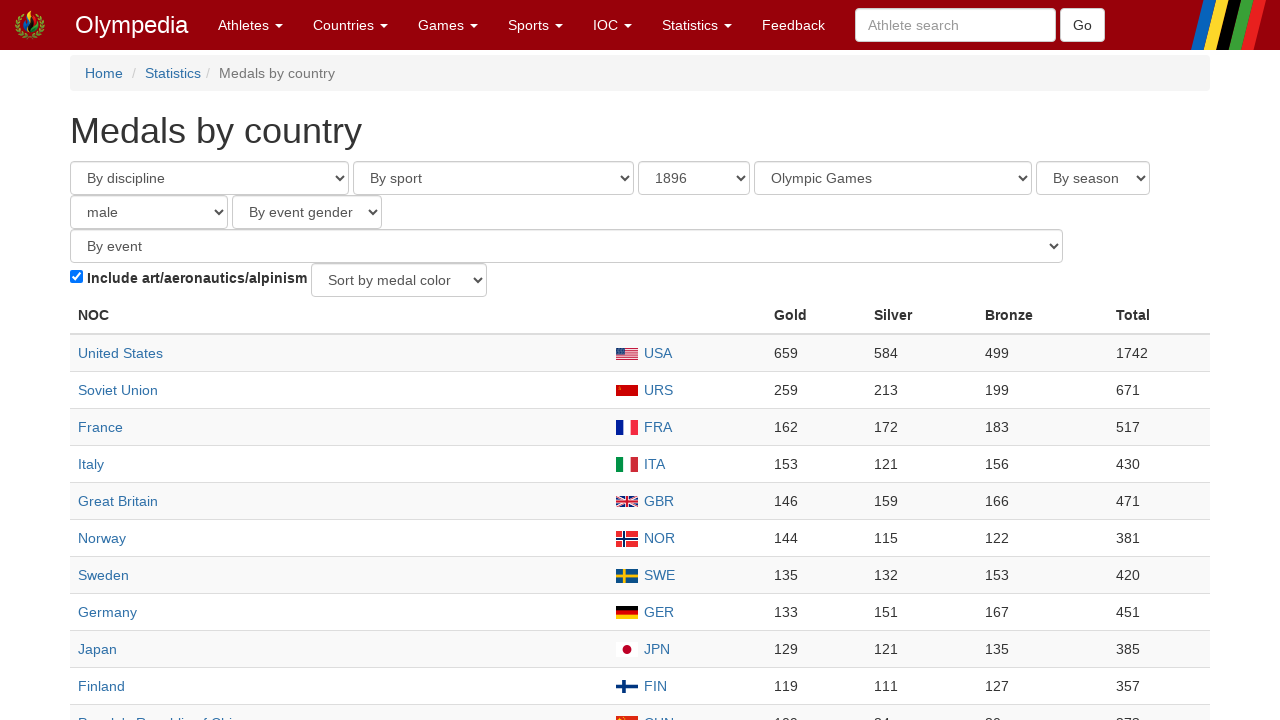